Tests browser window/tab handling by clicking buttons that open new windows, interacting with a child window to fill an email field, and then opening multiple tabs to search in a web table.

Starting URL: https://leafground.com/window.xhtml

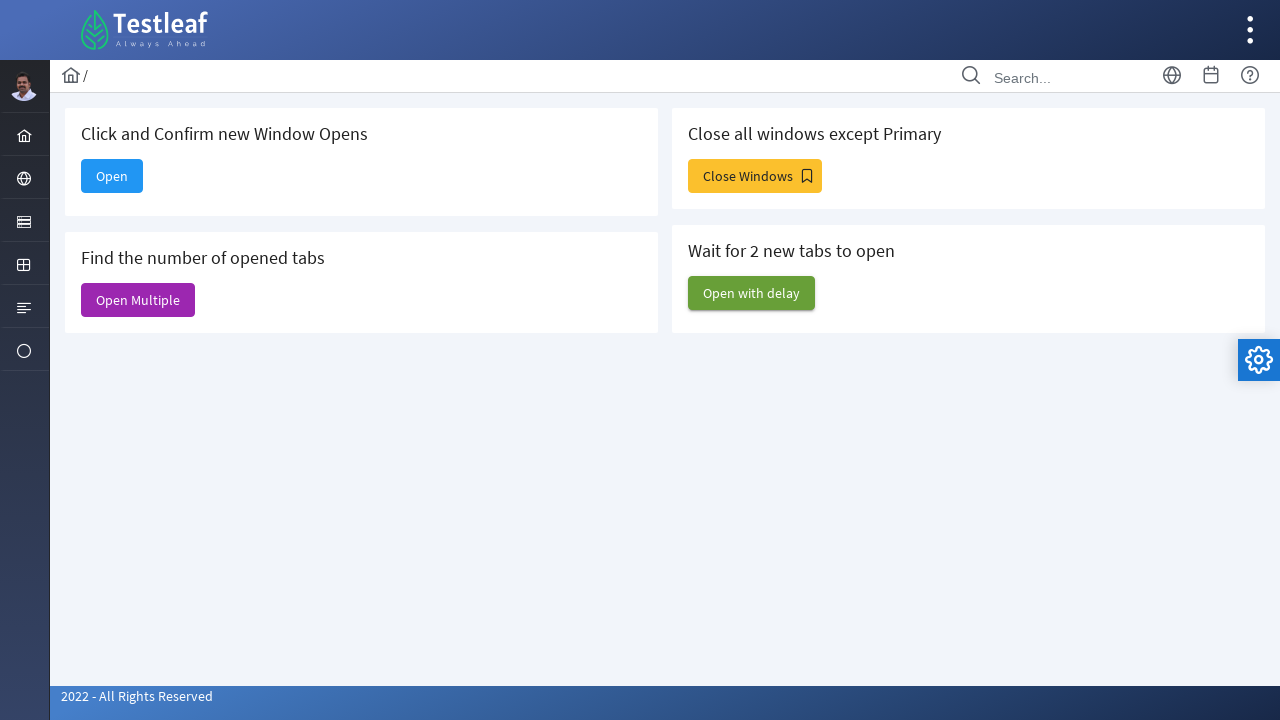

Clicked the Open button to open a new window at (112, 176) on xpath=//h5[contains(text(),'Click')]/following::span[1]
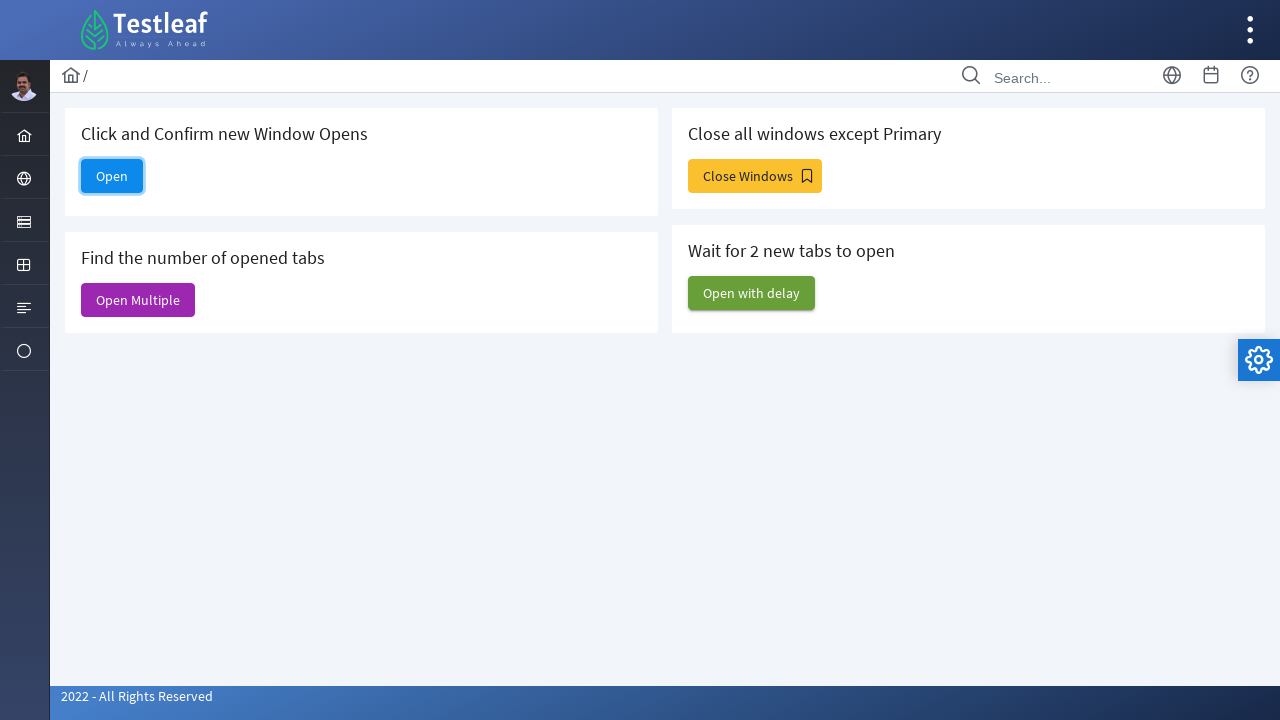

Clicked button to trigger new page/window opening at (112, 176) on xpath=//h5[contains(text(),'Click')]/following::span[1]
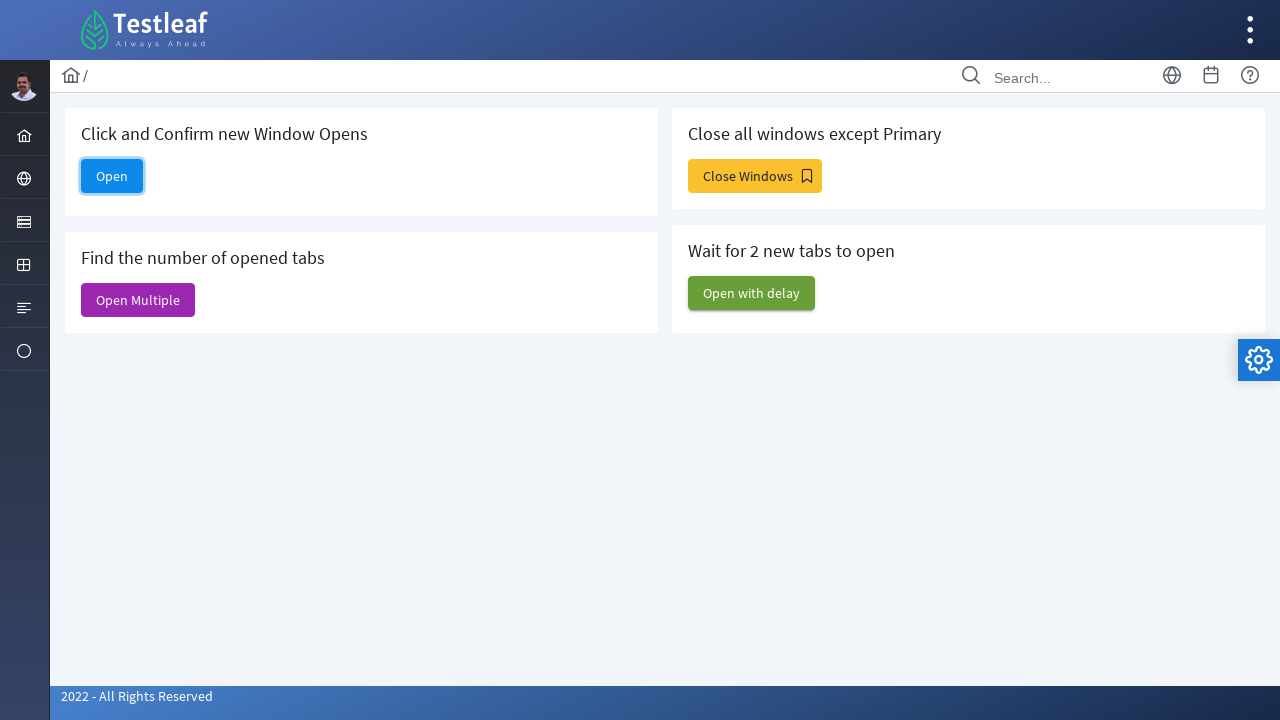

Child window loaded and ready
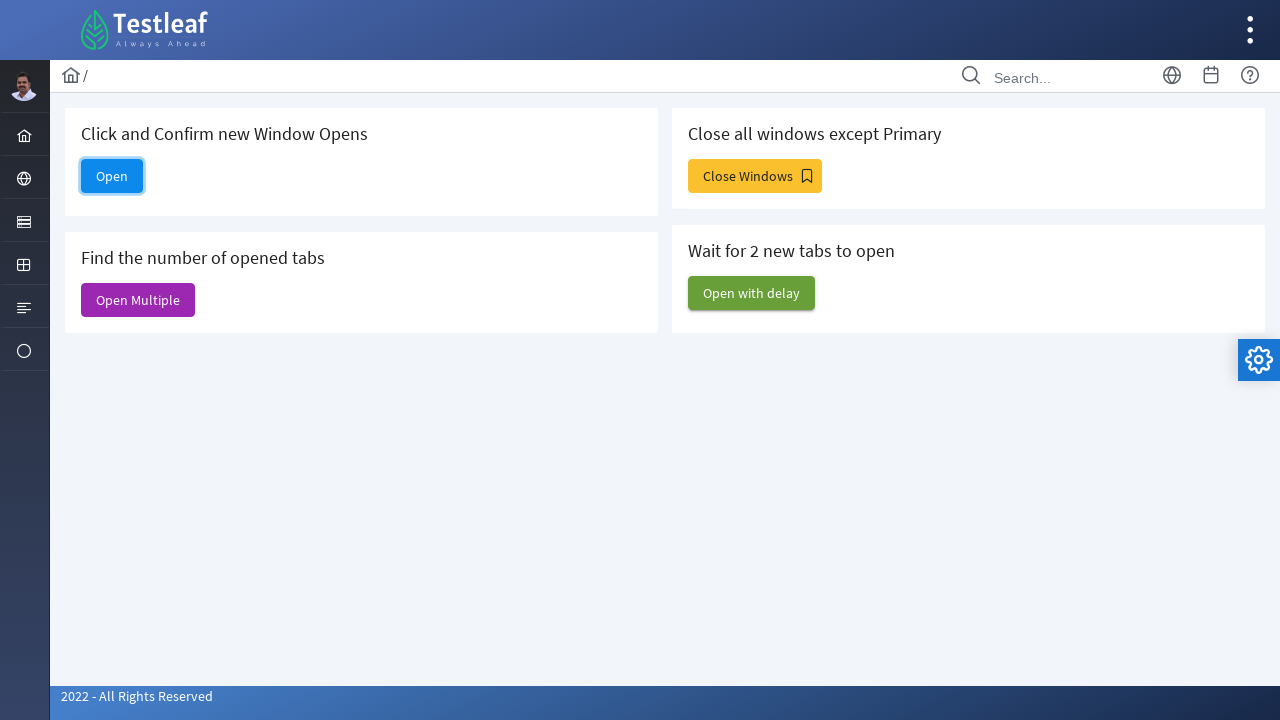

Filled email field in child window with 'hello@testleaf.com' on input#email
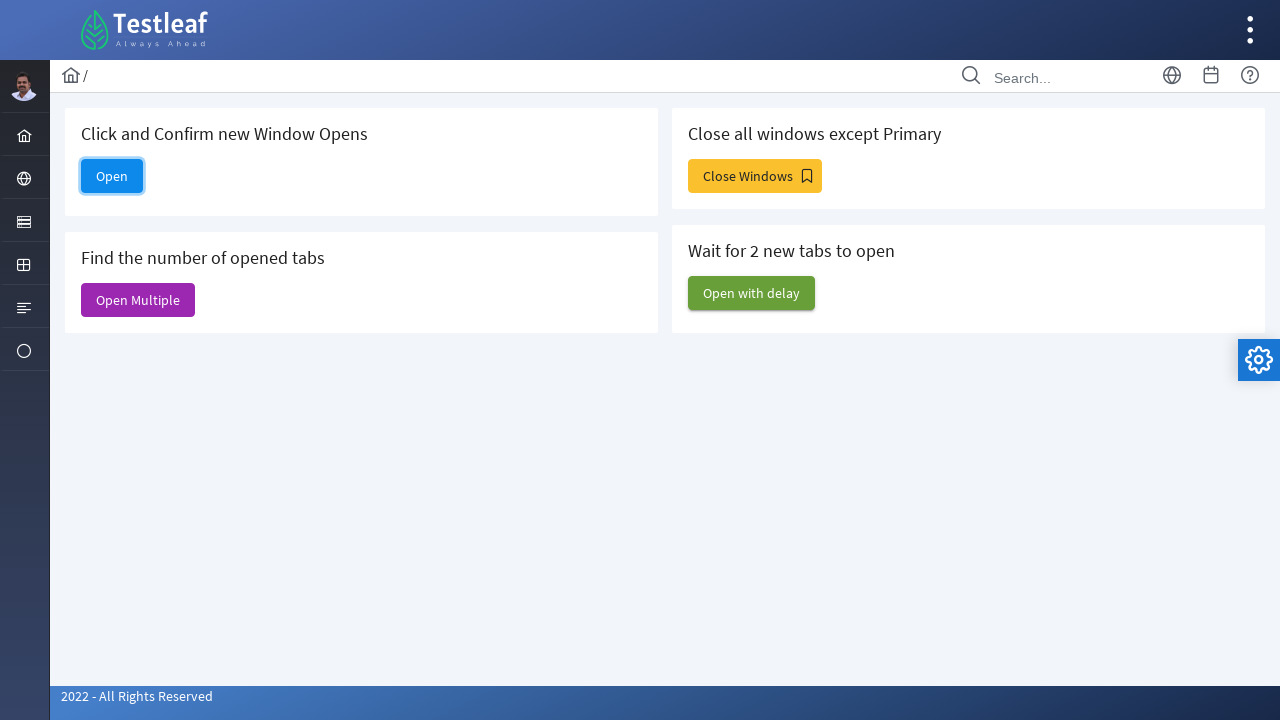

Clicked button to open multiple tabs at (138, 300) on xpath=//h5[contains(text(),'opened tabs')]/following::span[1]
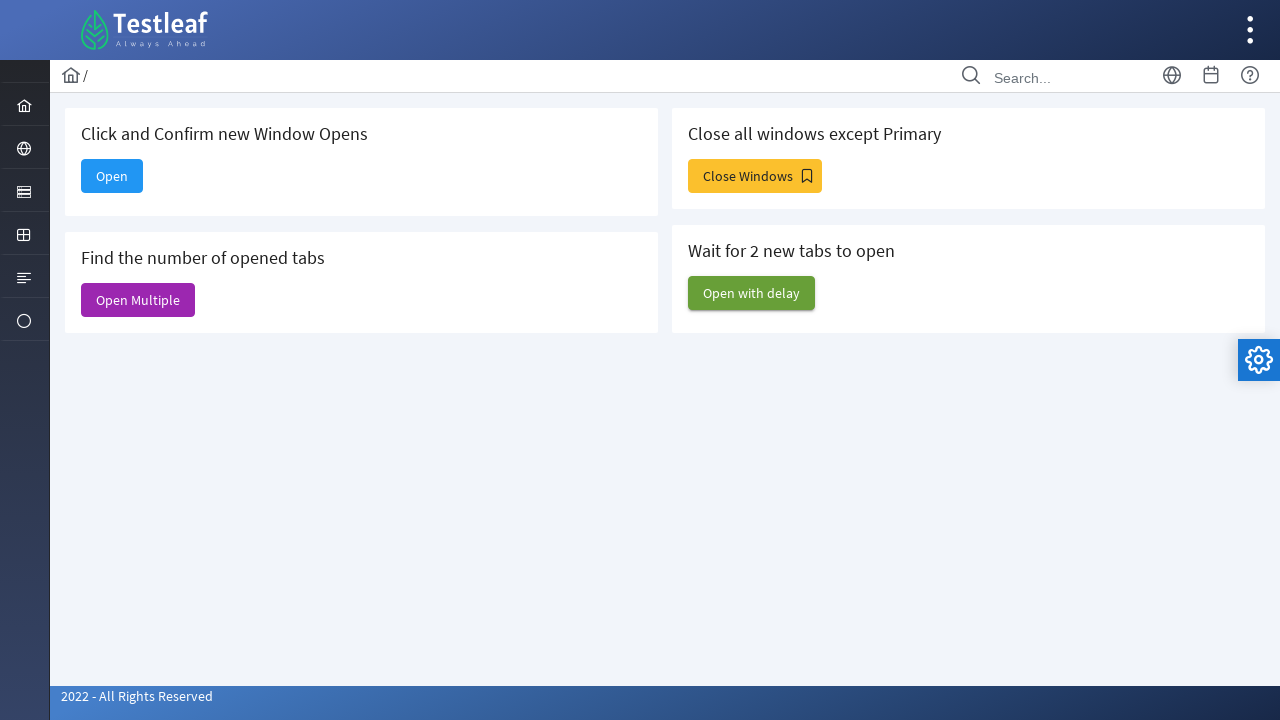

Waited for new tabs to open
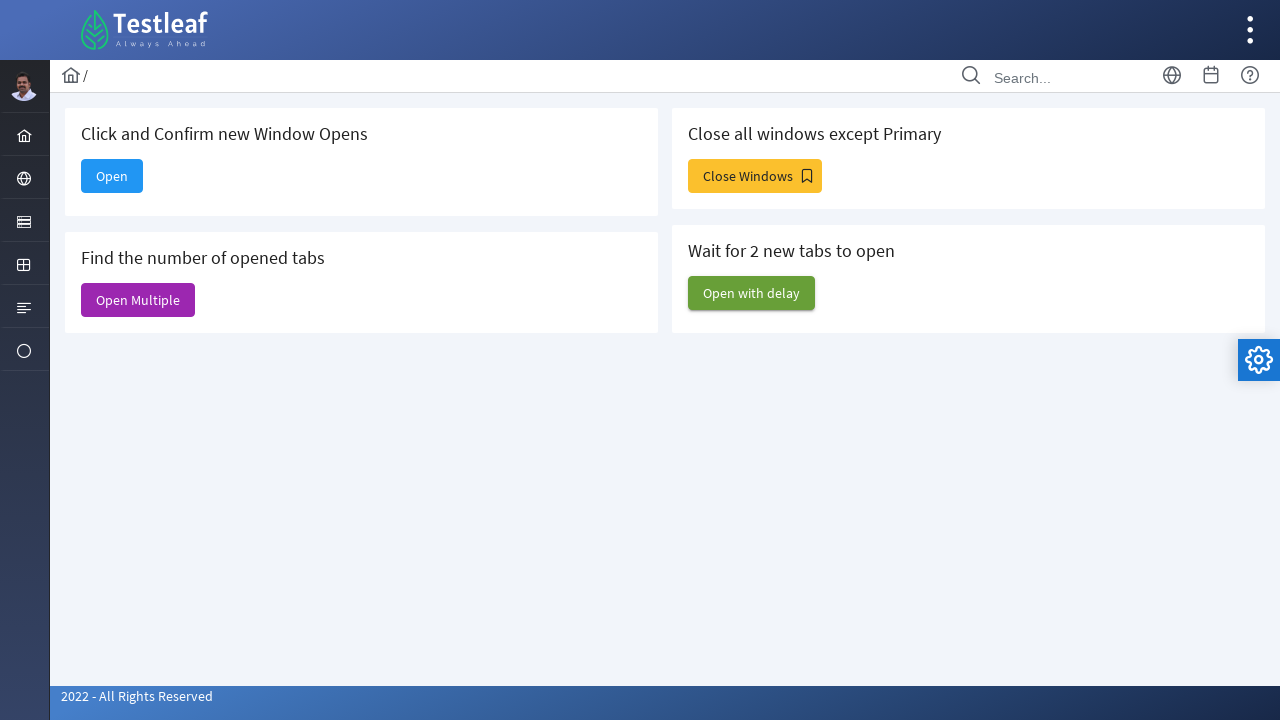

Found Web Table page and filled search field with 'Amy' on //input[@placeholder='Search']
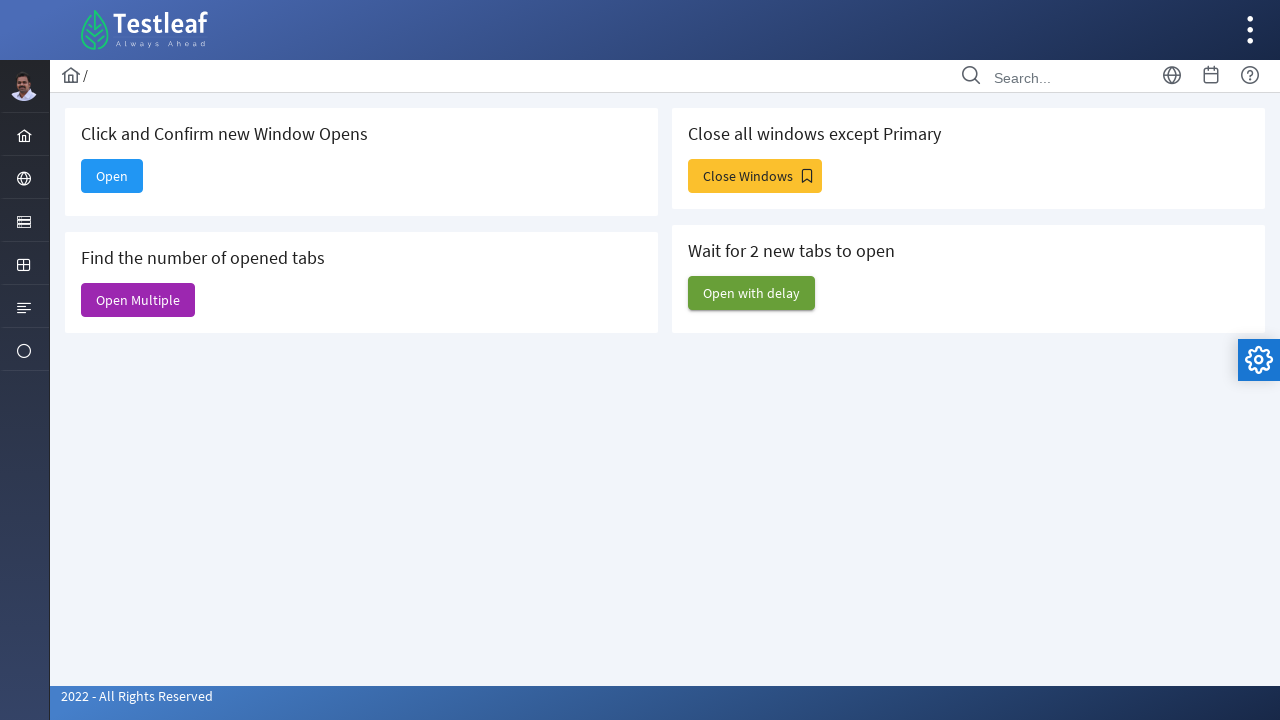

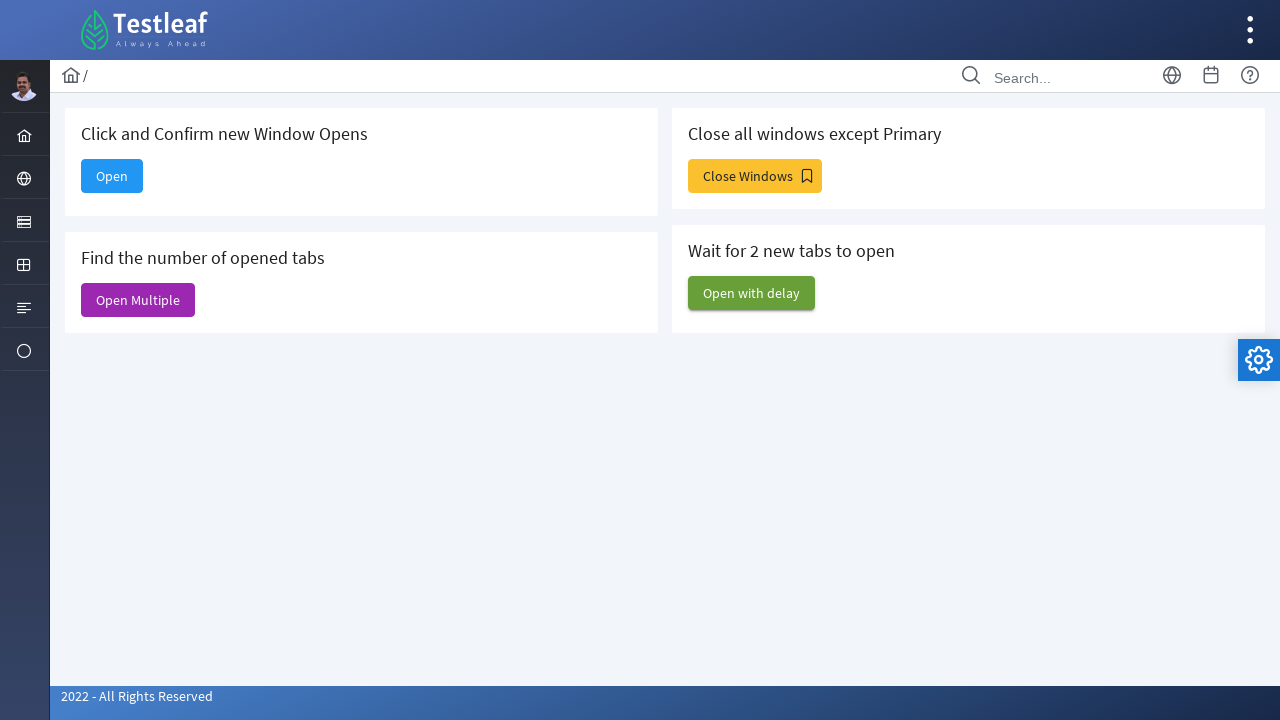